Tests various checkbox interactions including basic checkboxes, tri-state checkboxes, toggle switches, and verifying checkbox states on a demo page

Starting URL: https://leafground.com/checkbox.xhtml

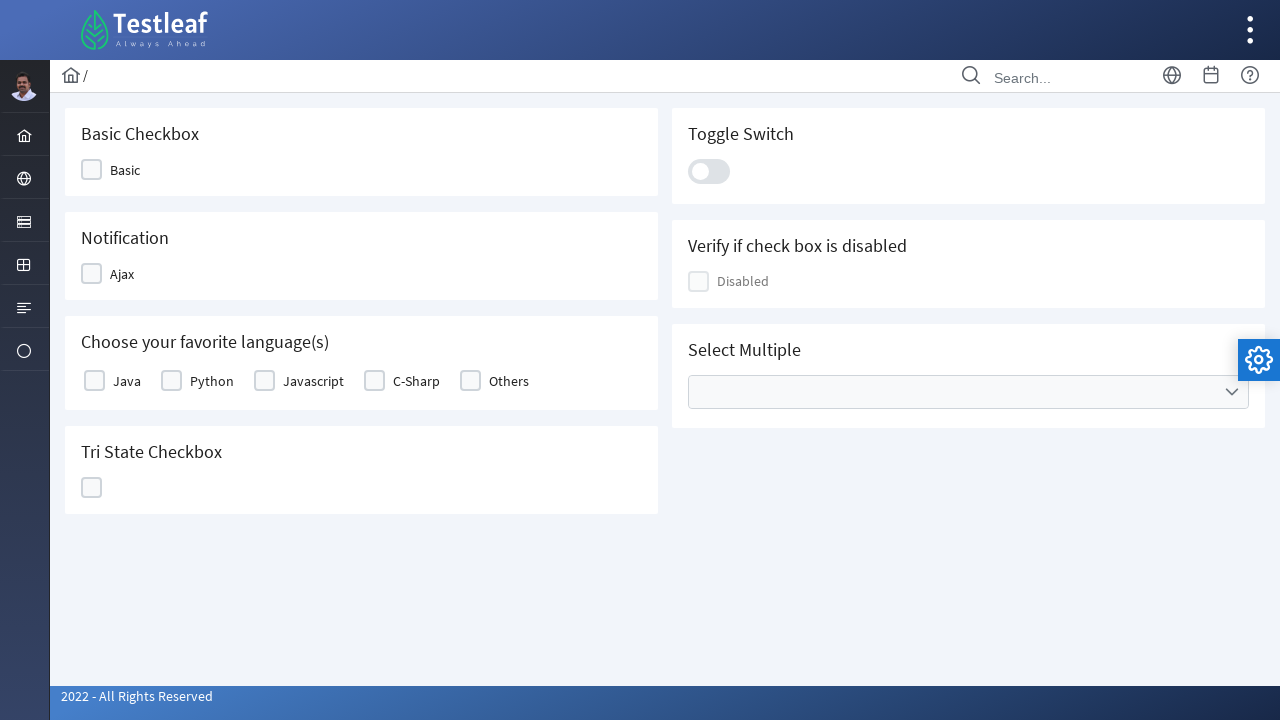

Clicked Basic checkbox at (125, 170) on xpath=//span[text()='Basic']
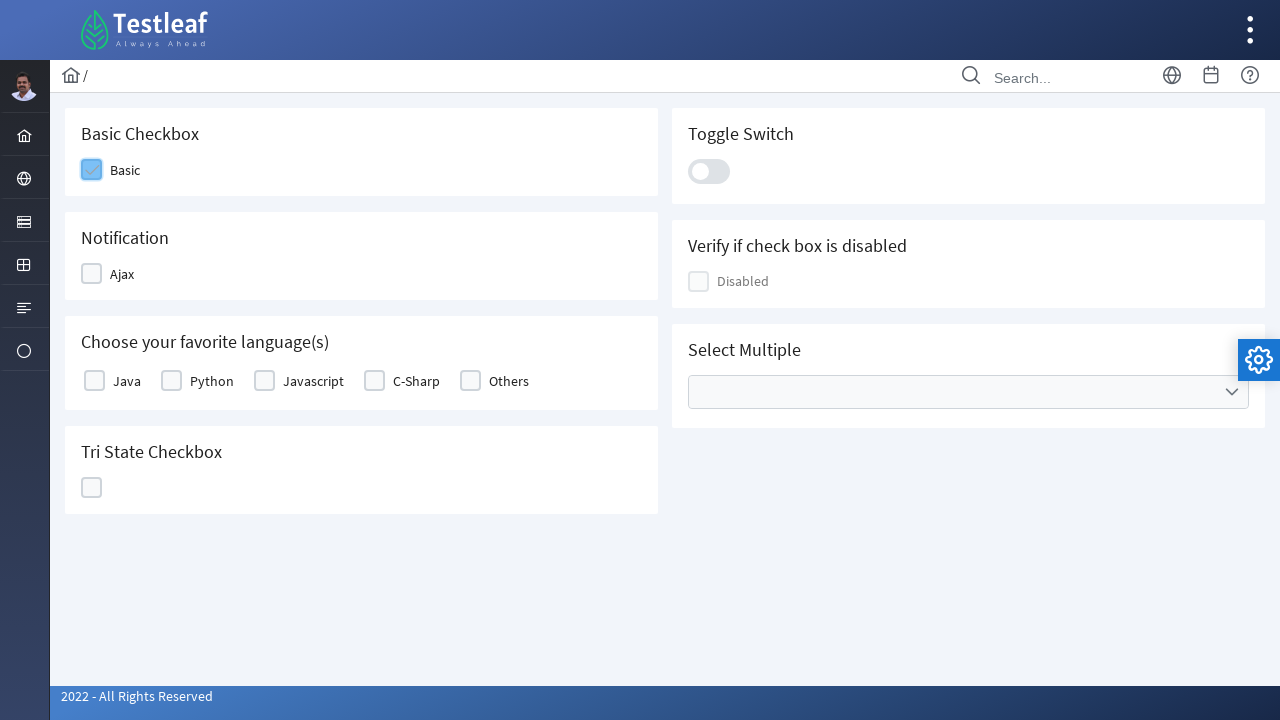

Clicked notification checkbox at (122, 274) on xpath=(//span[@class='ui-chkbox-label'])[2]
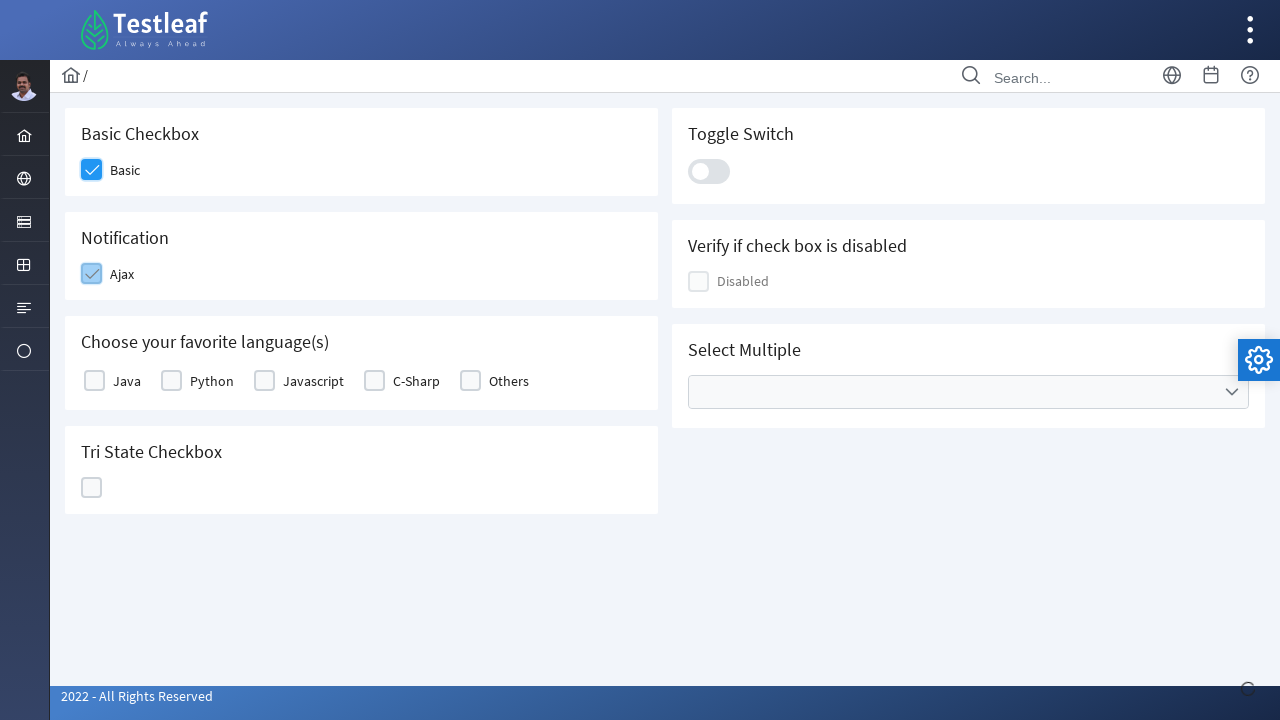

Verified 'Checked' text appears after notification checkbox click
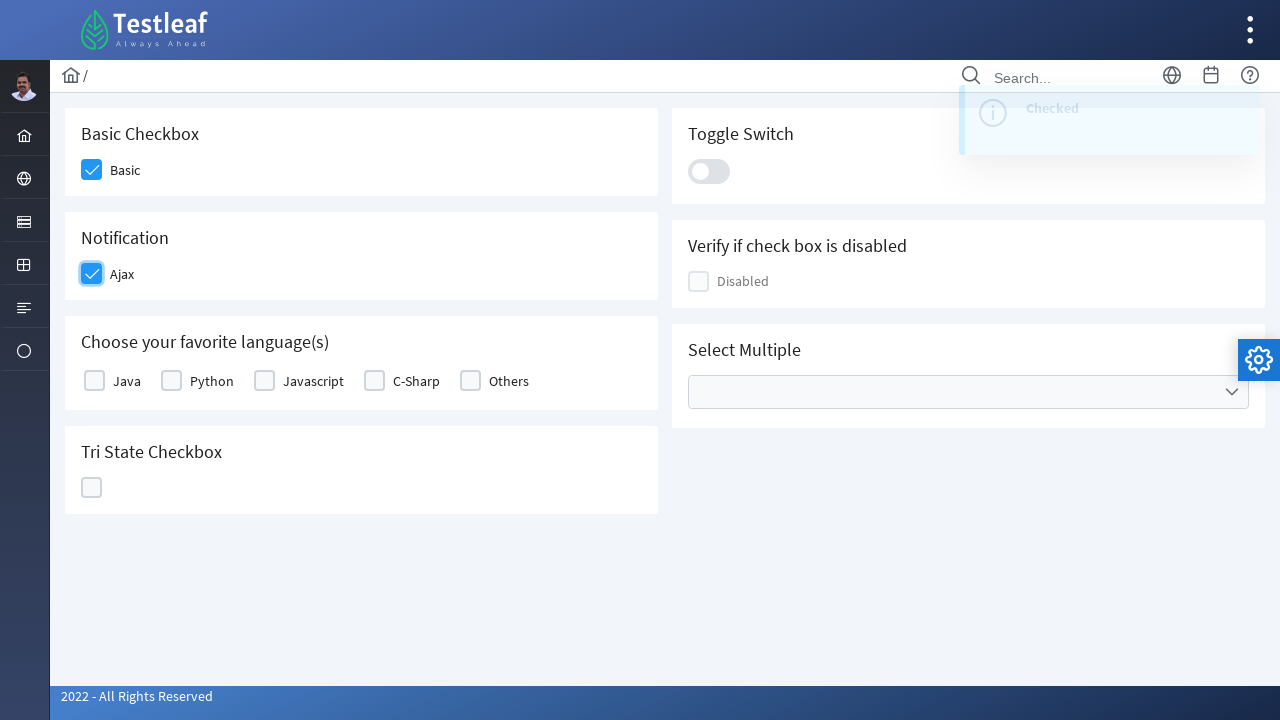

Clicked Java checkbox at (127, 381) on xpath=(//label[text()='Java'])
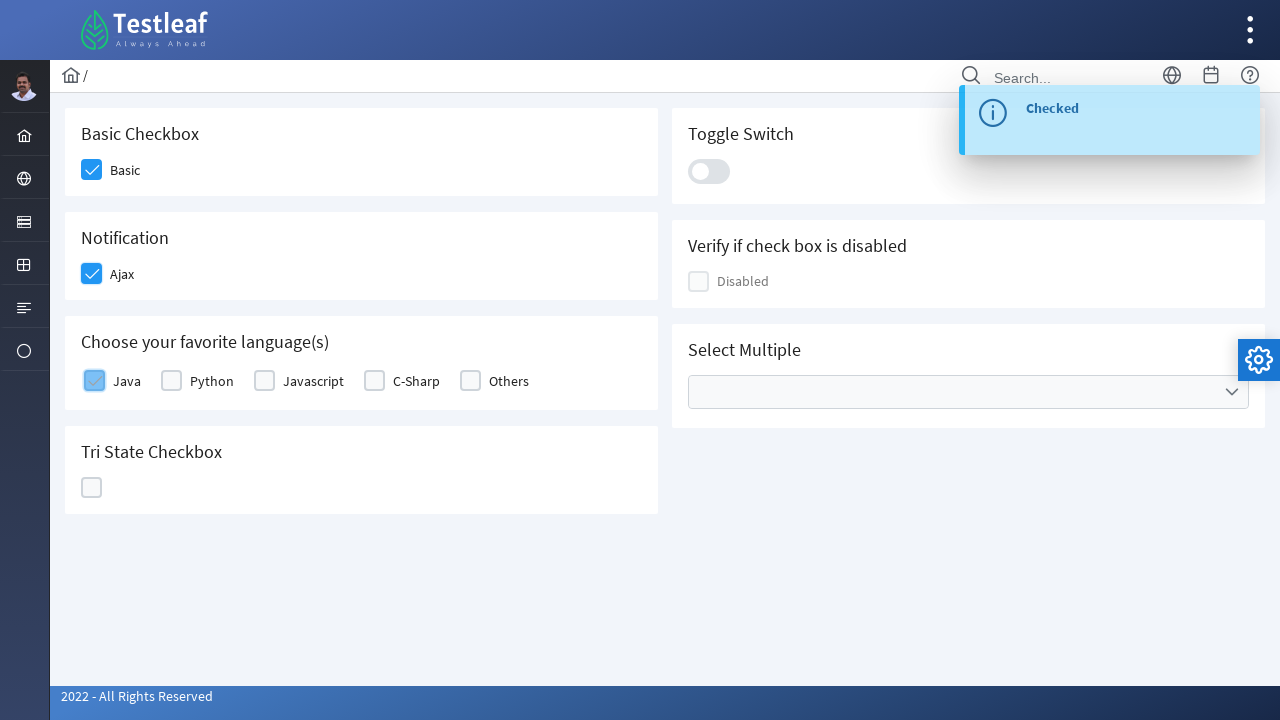

Clicked tri-state checkbox at (92, 488) on xpath=(//div[@class='ui-chkbox-box ui-widget ui-corner-all ui-state-default'])[5
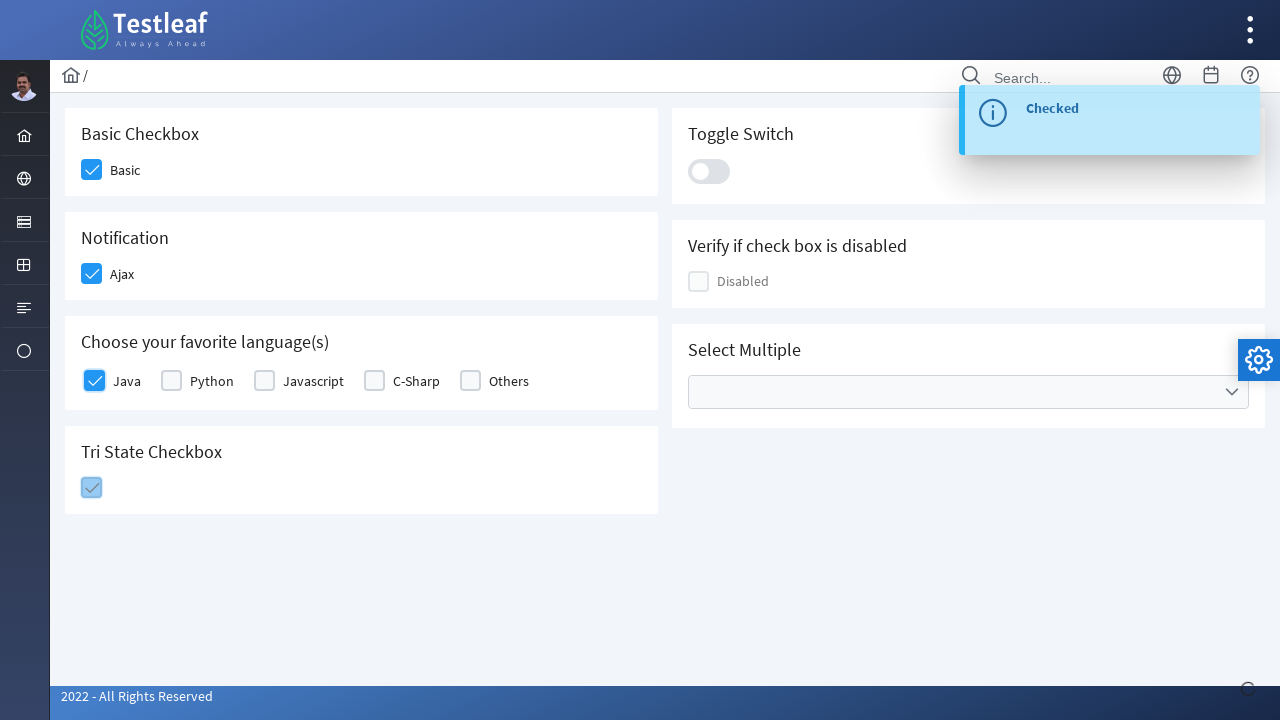

Verified tri-state checkbox state = 1
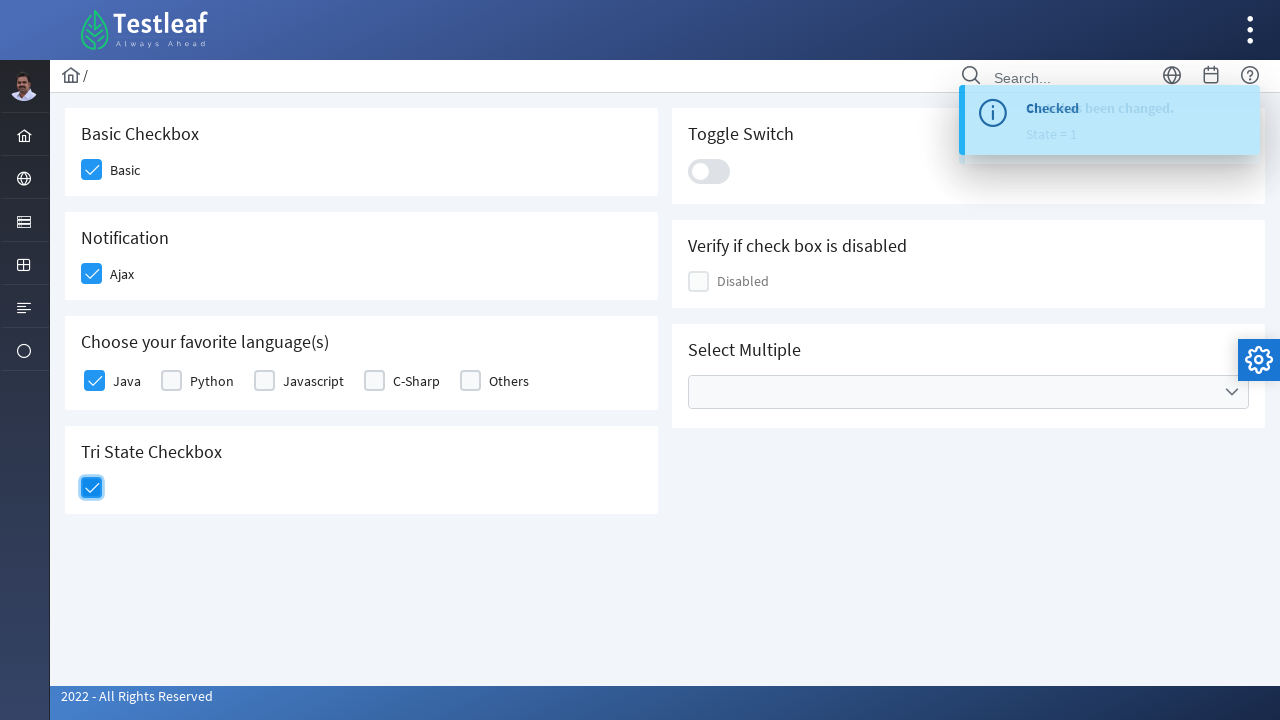

Clicked toggle switch at (709, 171) on xpath=//div[@class='ui-toggleswitch-slider']
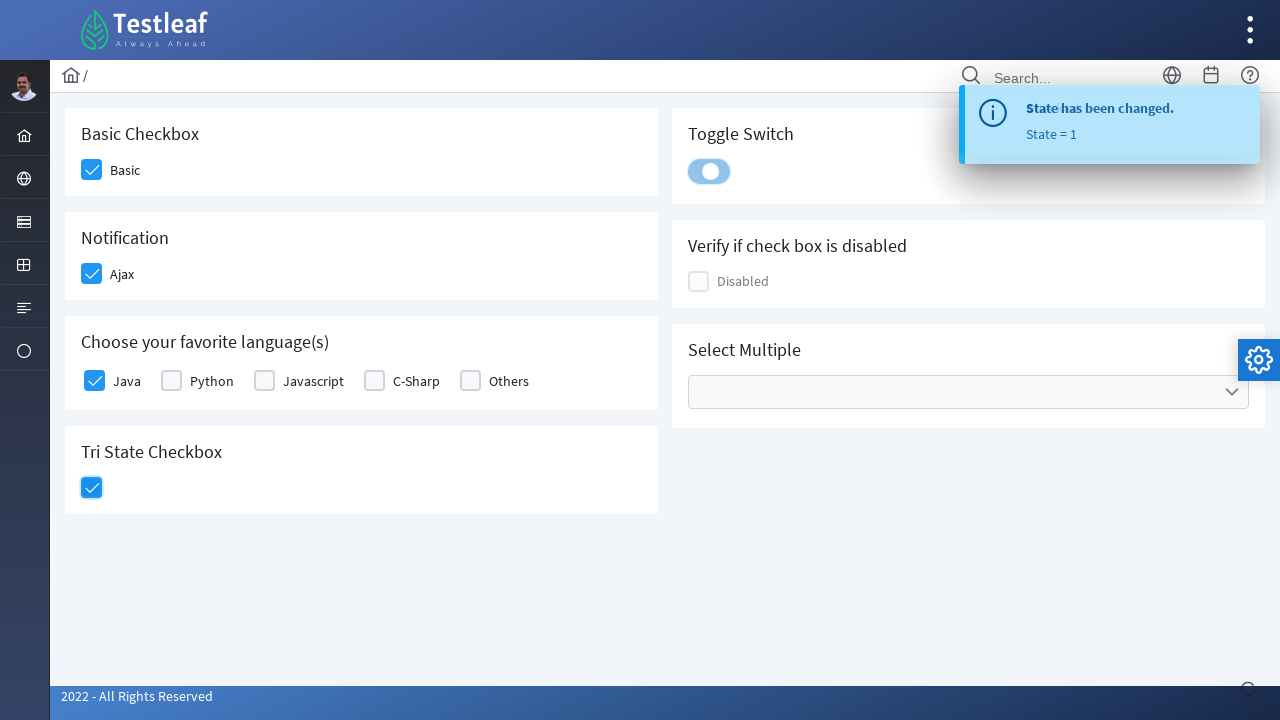

Verified toggle switch is checked
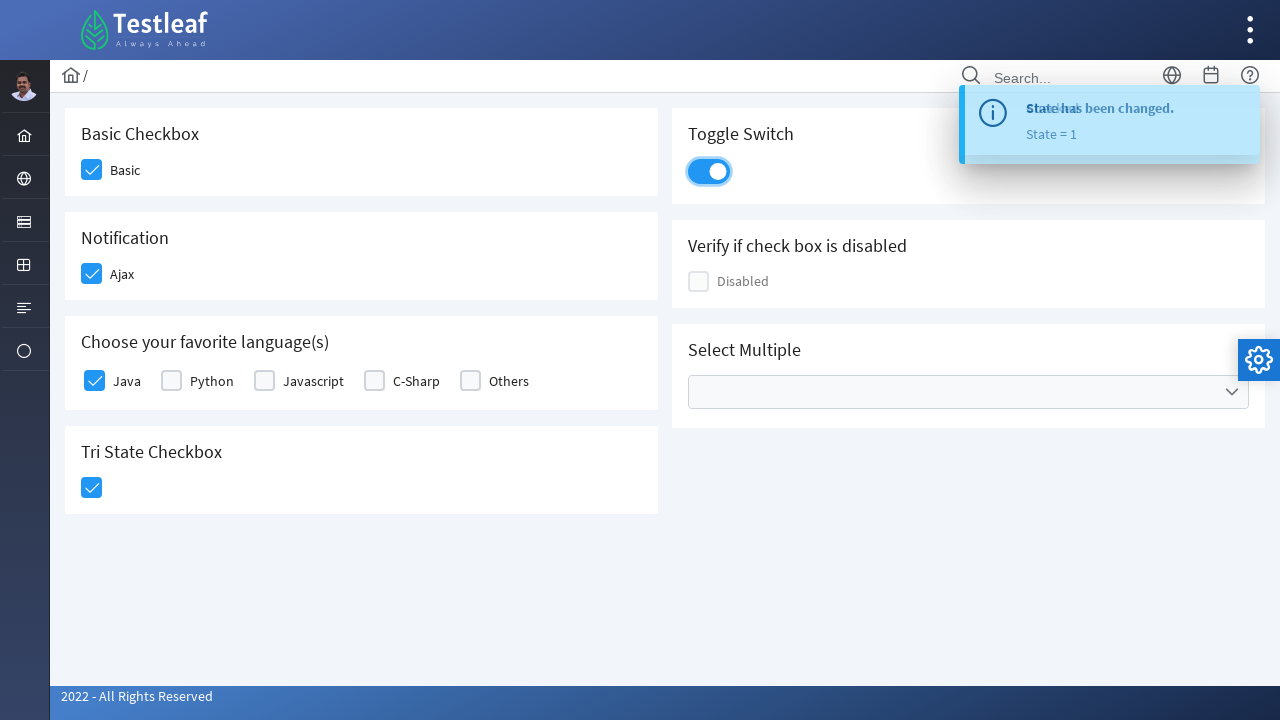

Checked disabled checkbox enabled state: False
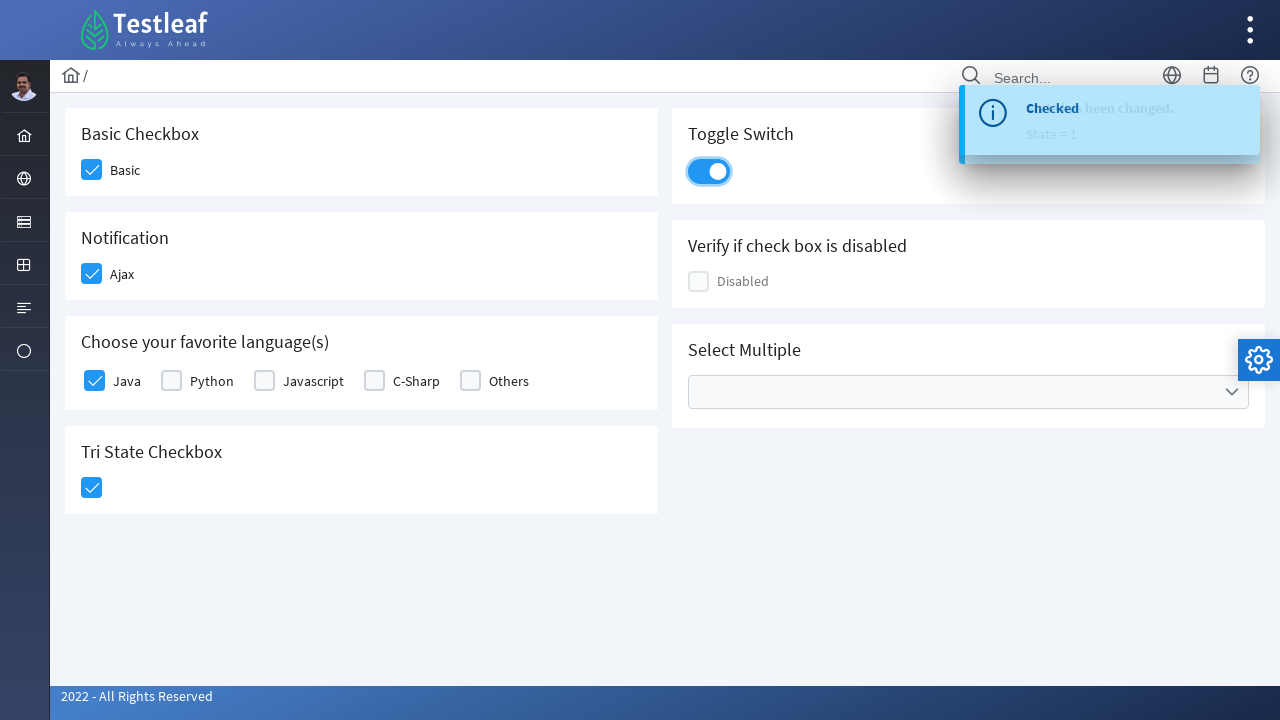

Clicked a checkbox in the 'Select Multiple' section at (968, 350) on xpath=//h5[text()='Select Multiple'] >> nth=0
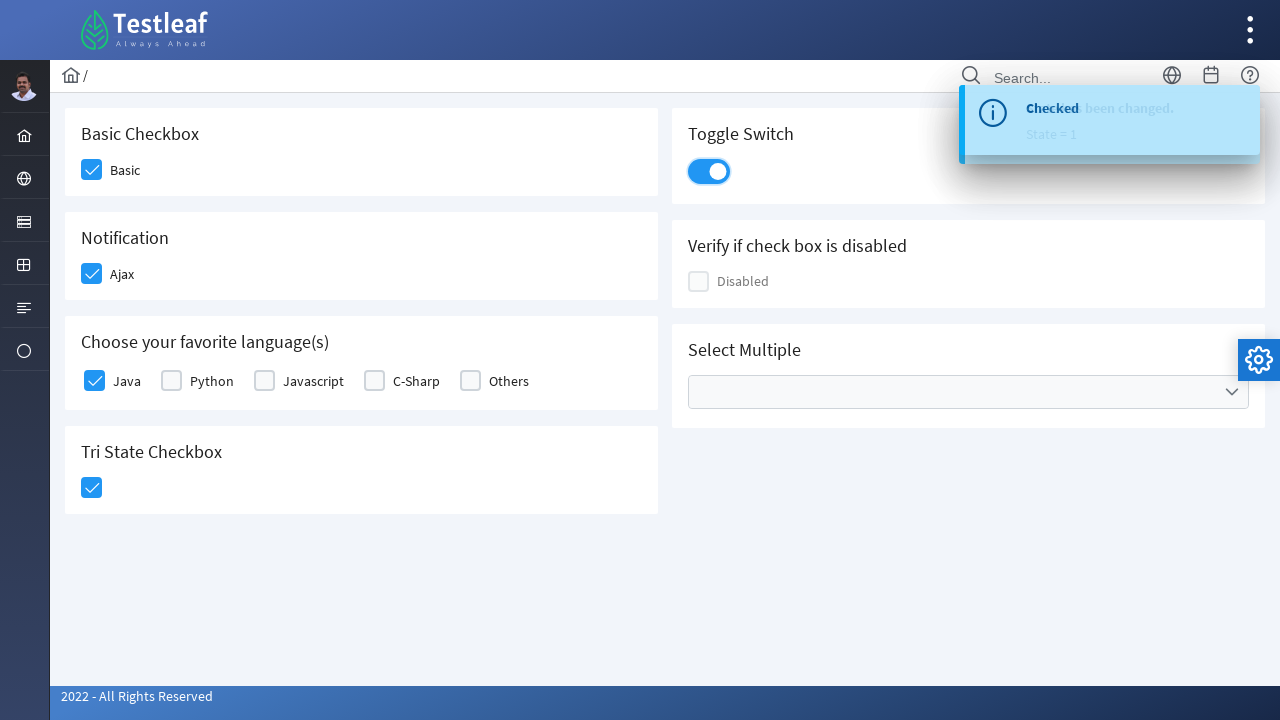

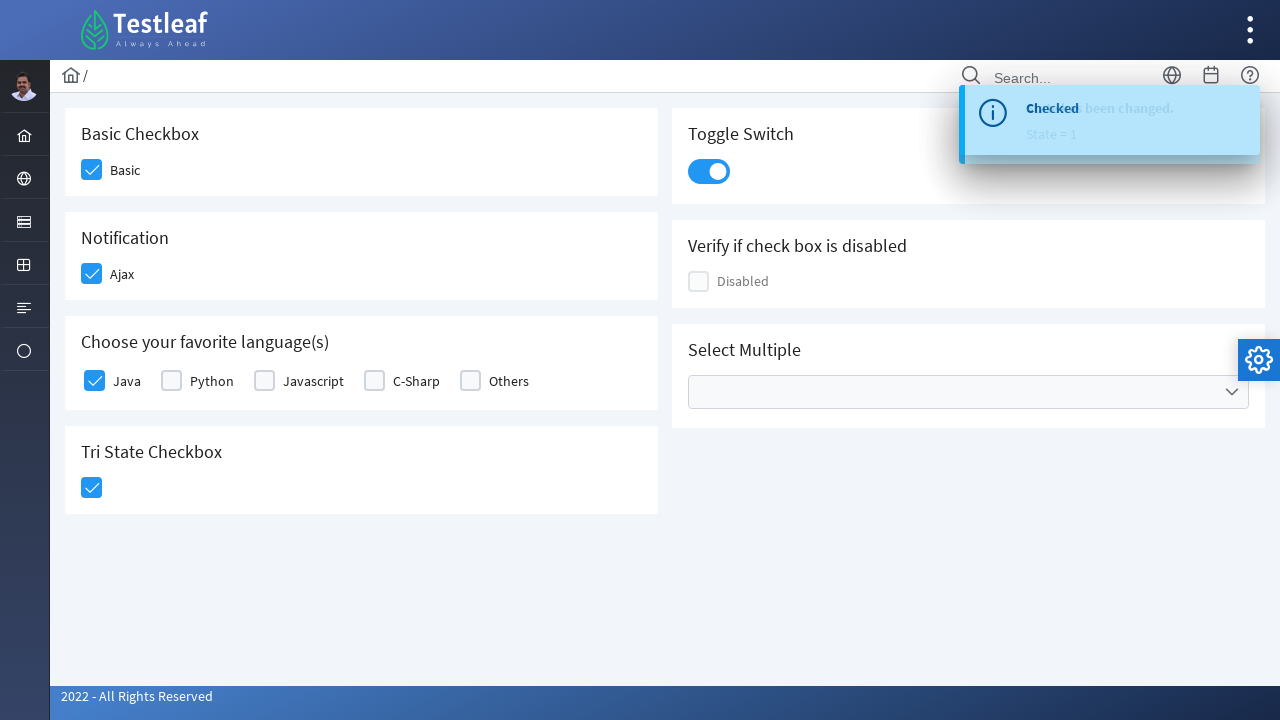